Tests that clicking the Due column header twice sorts the numeric values in descending order.

Starting URL: http://the-internet.herokuapp.com/tables

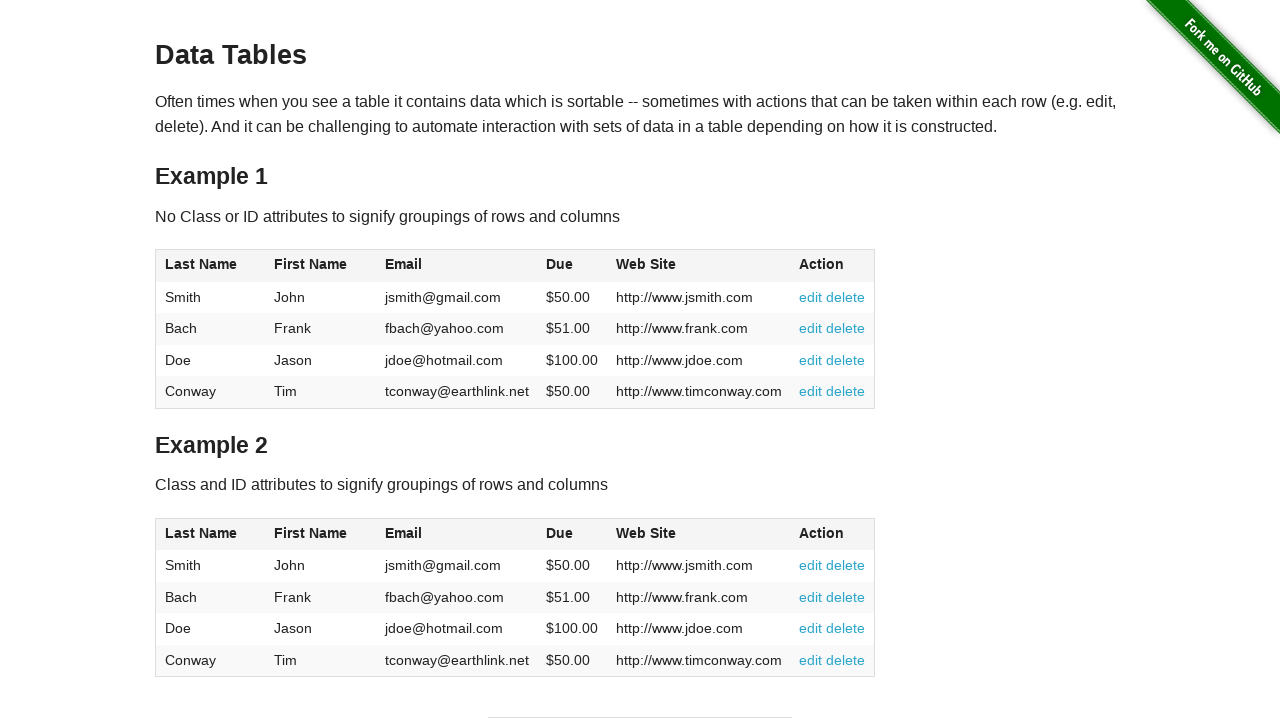

Navigated to the tables page
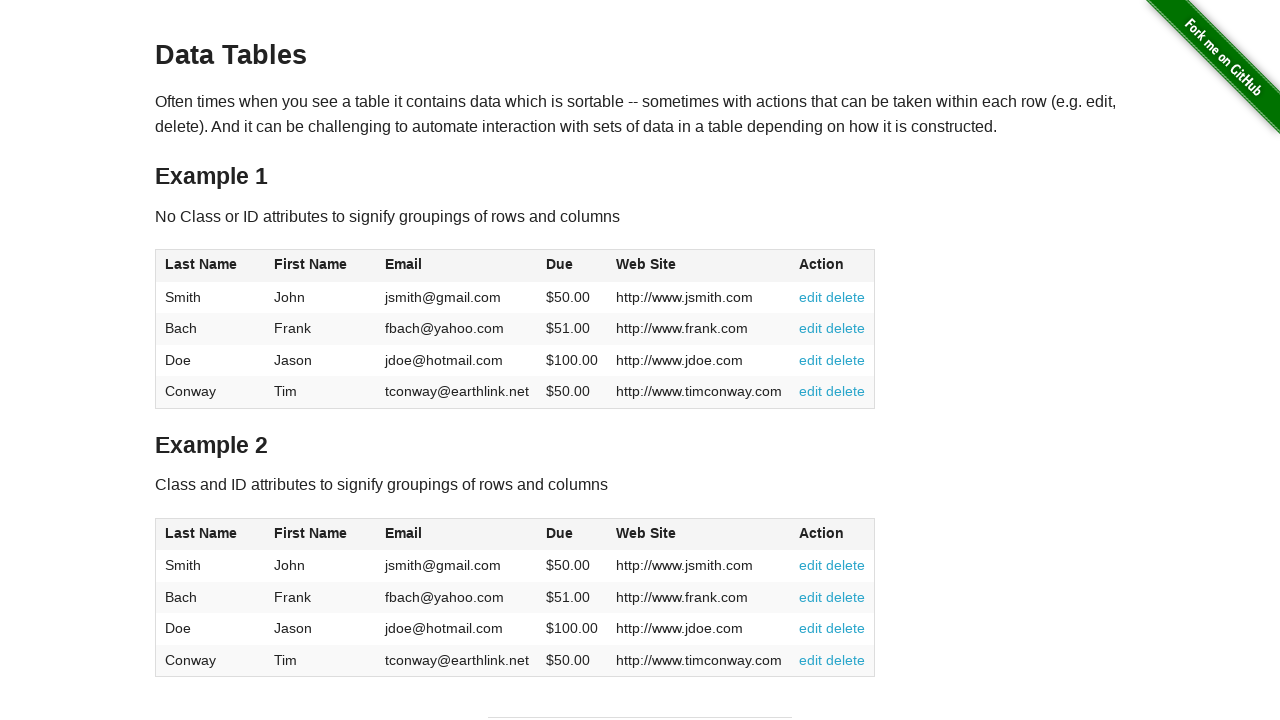

Clicked Due column header for ascending sort at (572, 266) on #table1 thead tr th:nth-of-type(4)
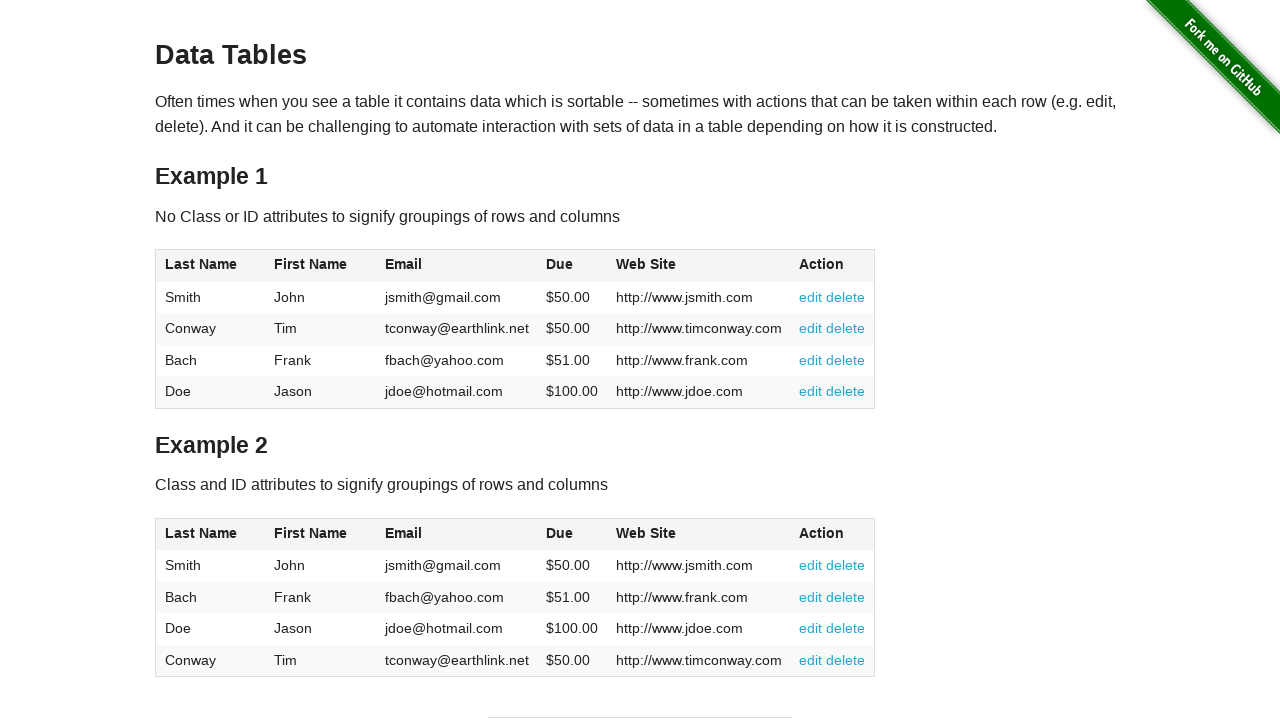

Clicked Due column header again for descending sort at (572, 266) on #table1 thead tr th:nth-of-type(4)
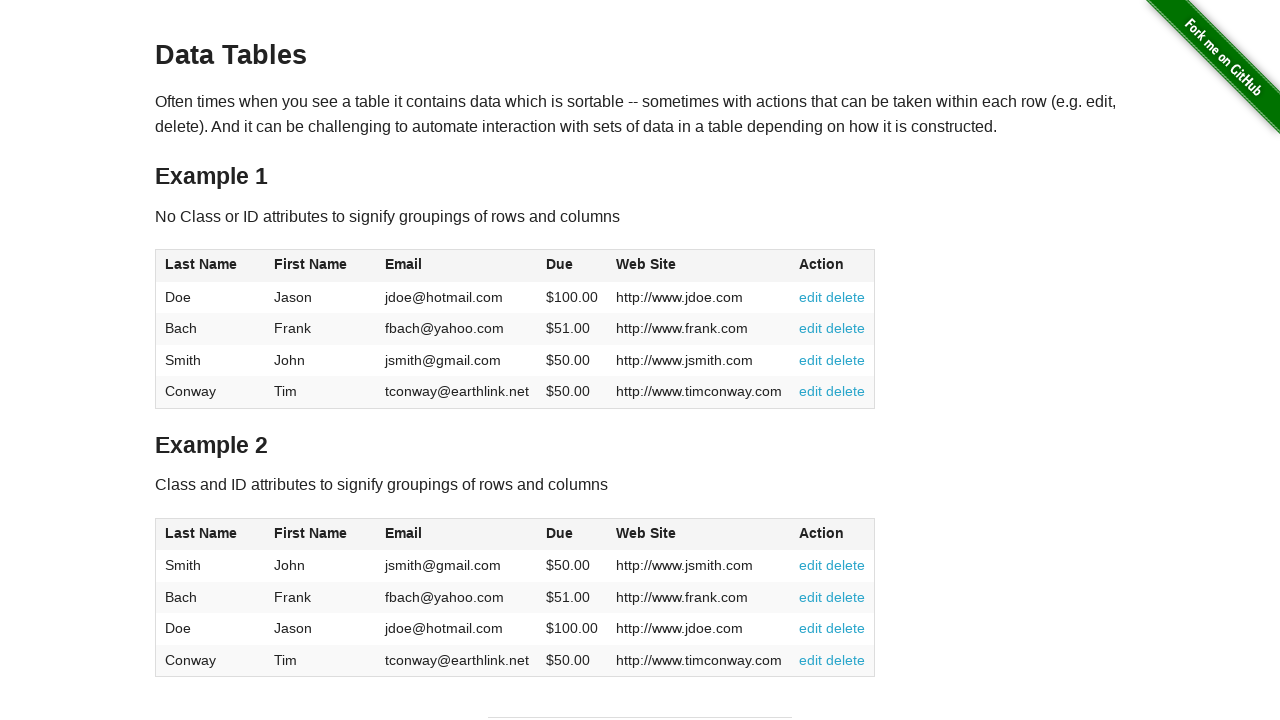

Due column cells loaded
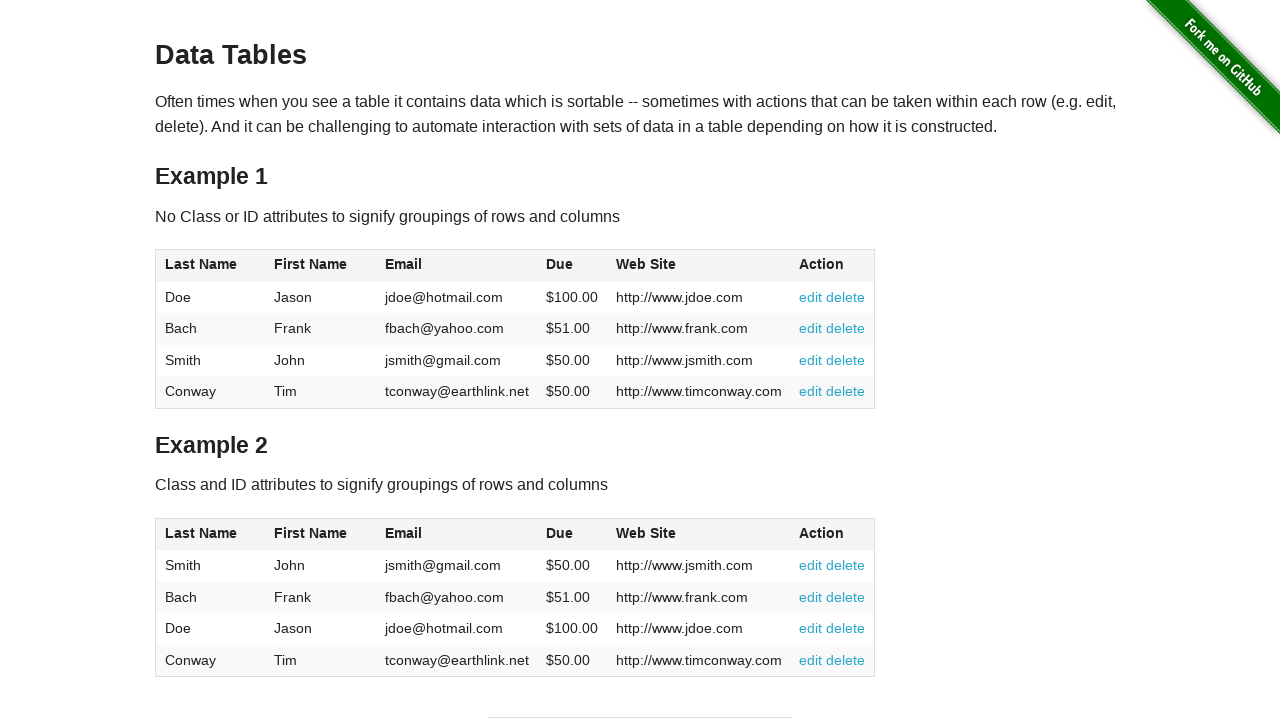

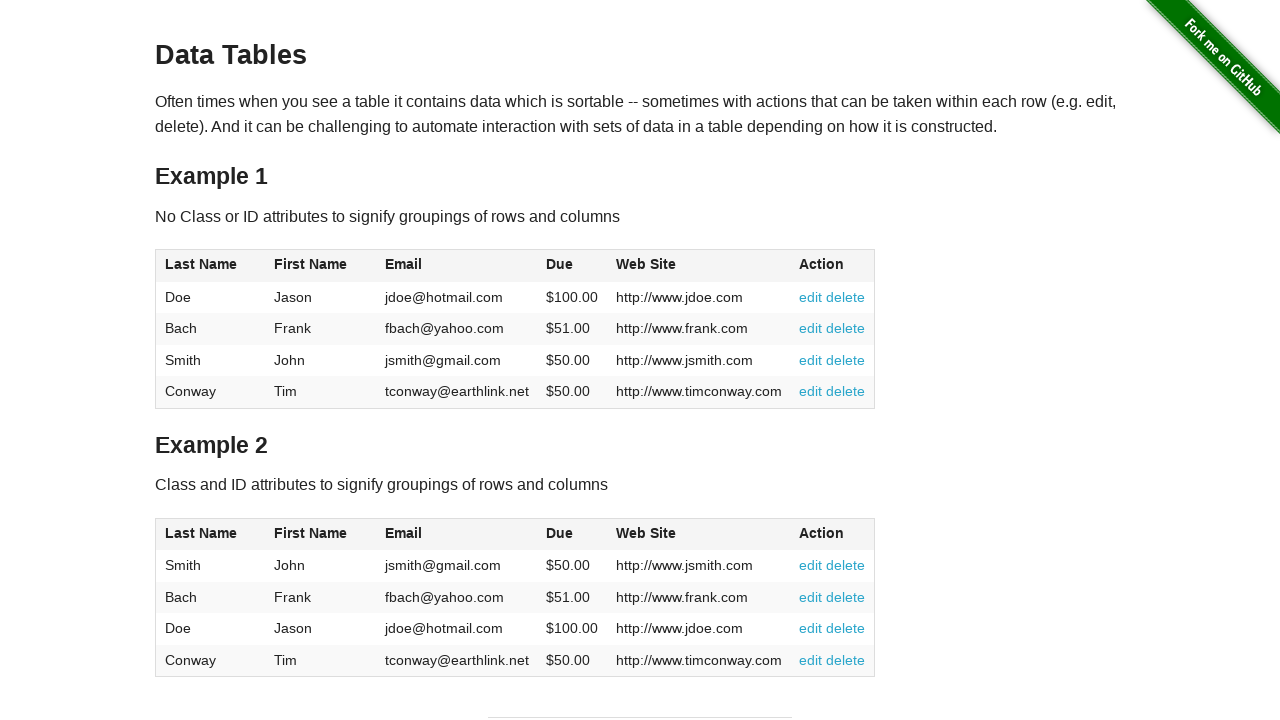